Tests completing a web form by filling in personal information, selecting radio buttons, checkboxes, and dropdown options, then submitting the form

Starting URL: https://formy-project.herokuapp.com/

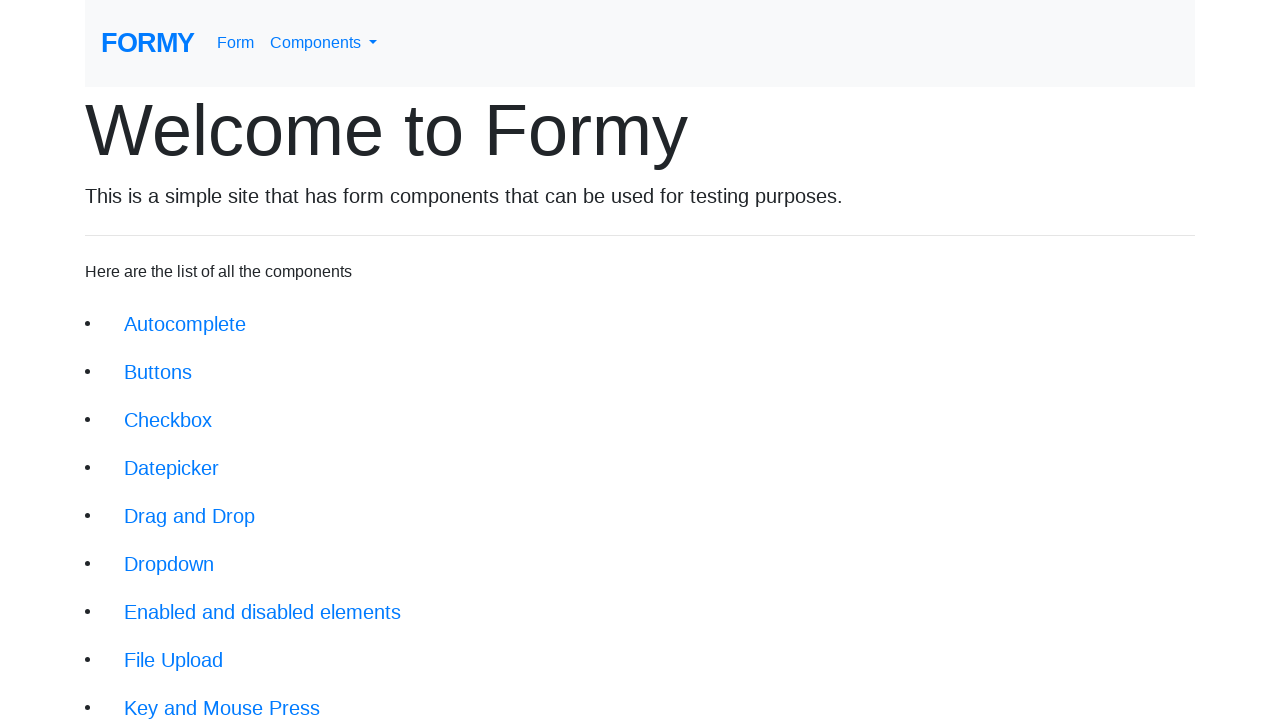

Clicked on form link at (236, 43) on a[href='/form']
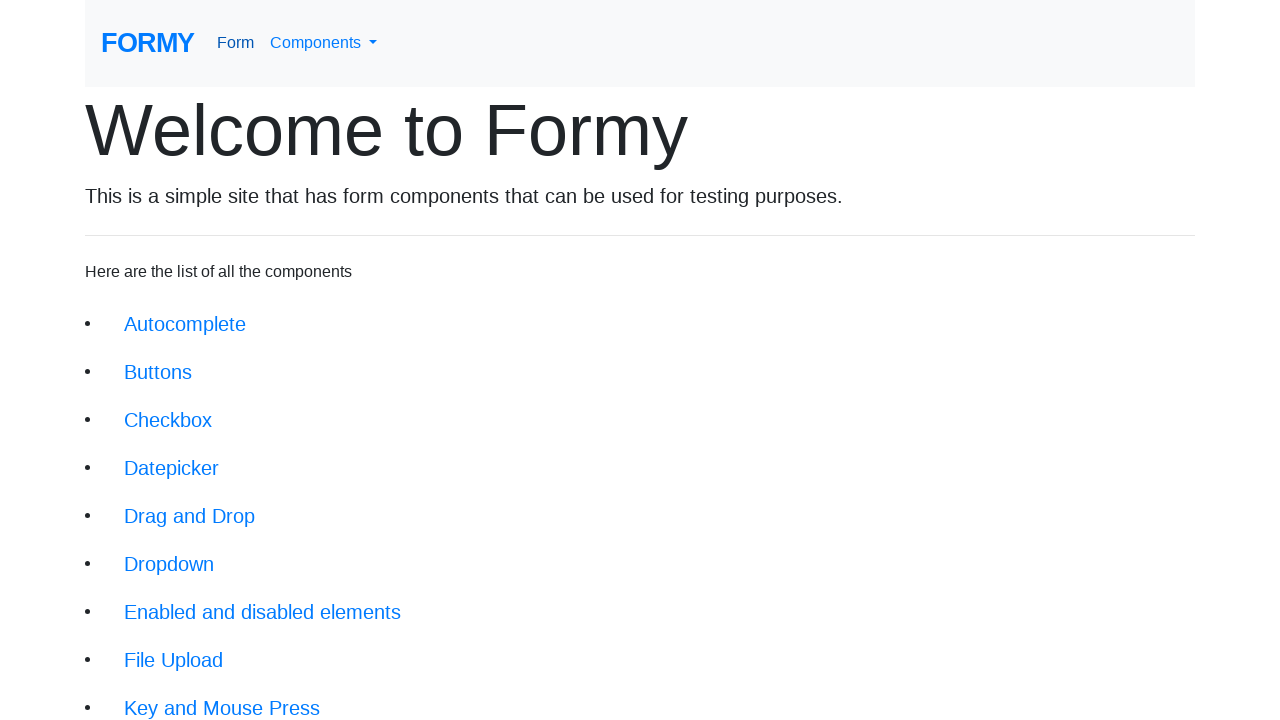

Filled first name field with 'John' on #first-name
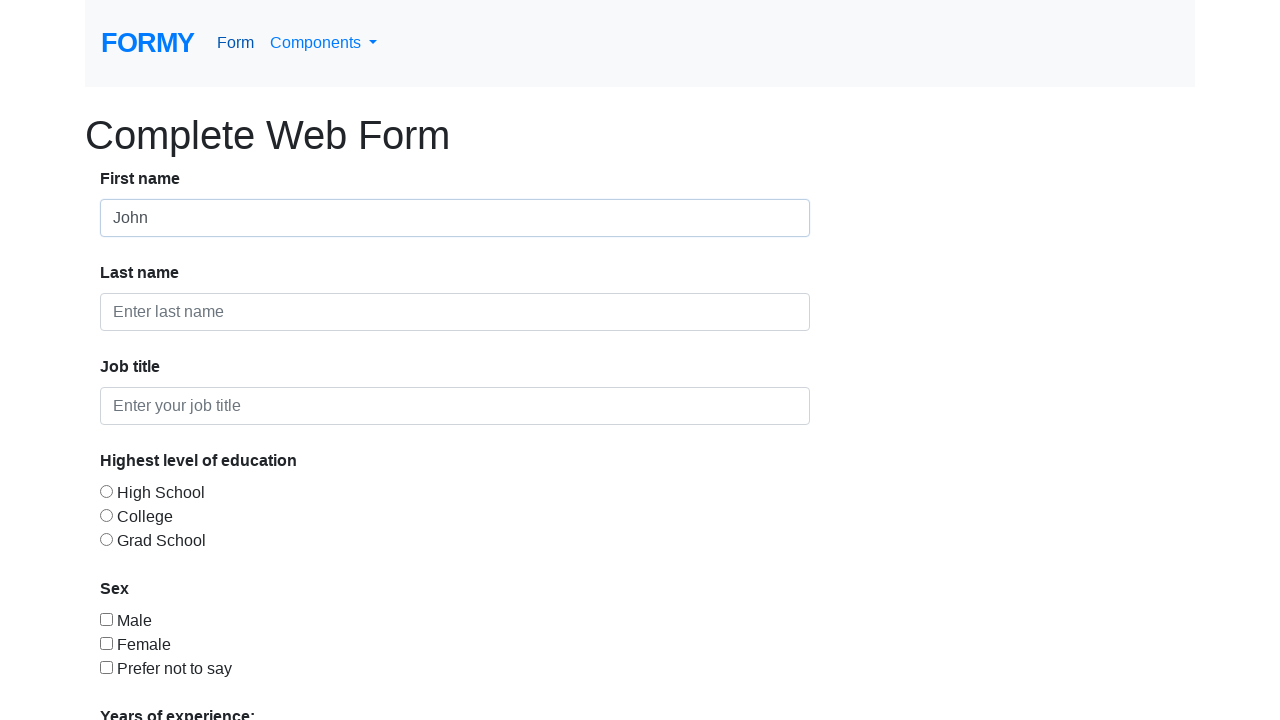

Filled last name field with 'Doe' on #last-name
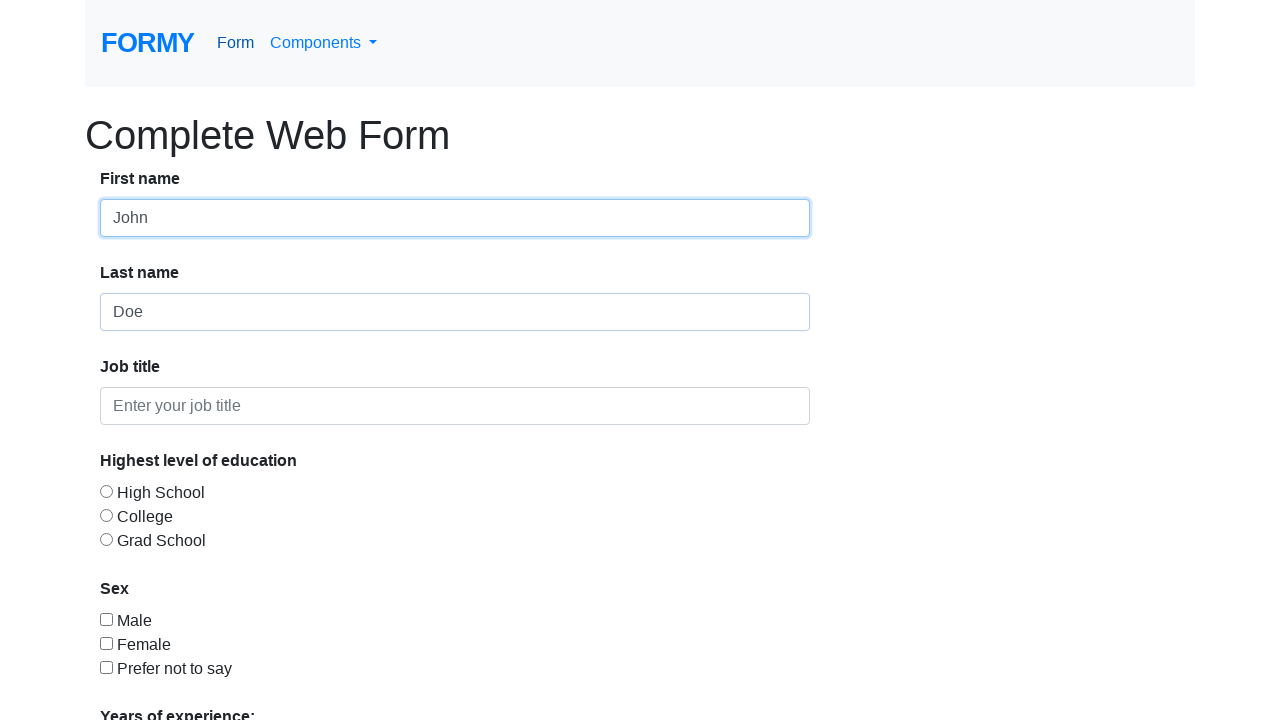

Filled job title field with 'Unemployed' on #job-title
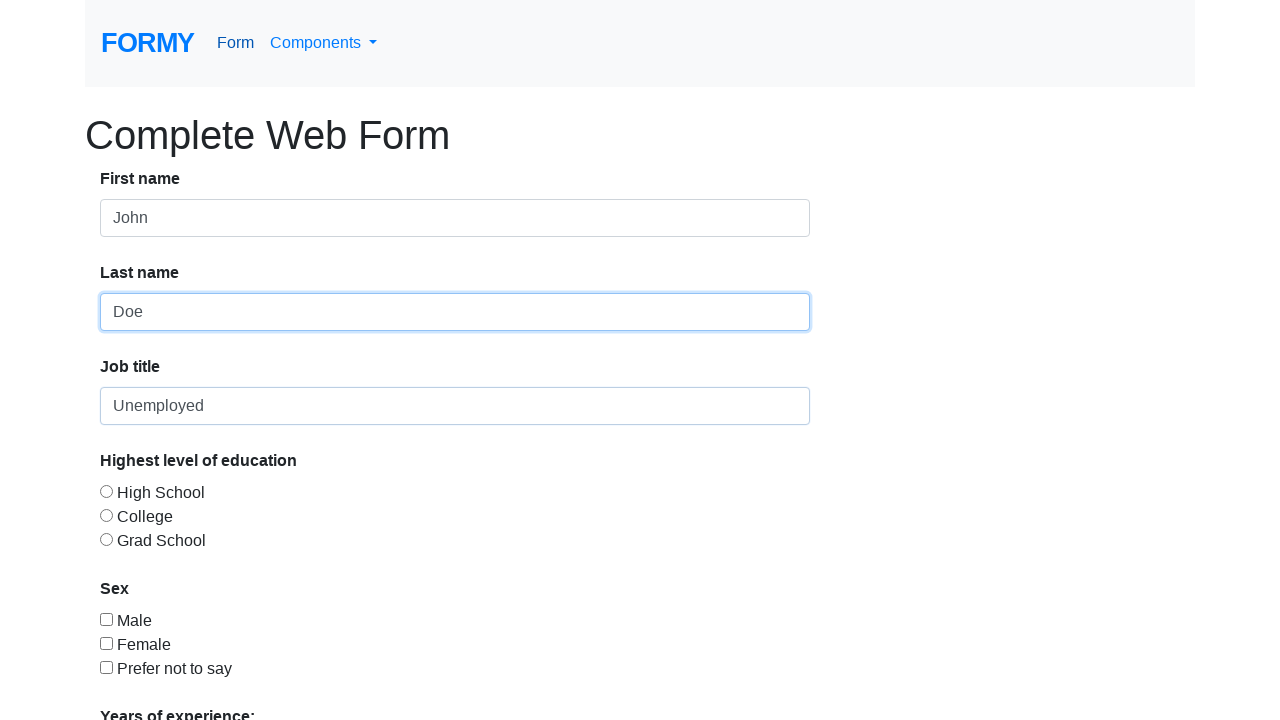

Selected radio button option 3 at (106, 539) on #radio-button-3
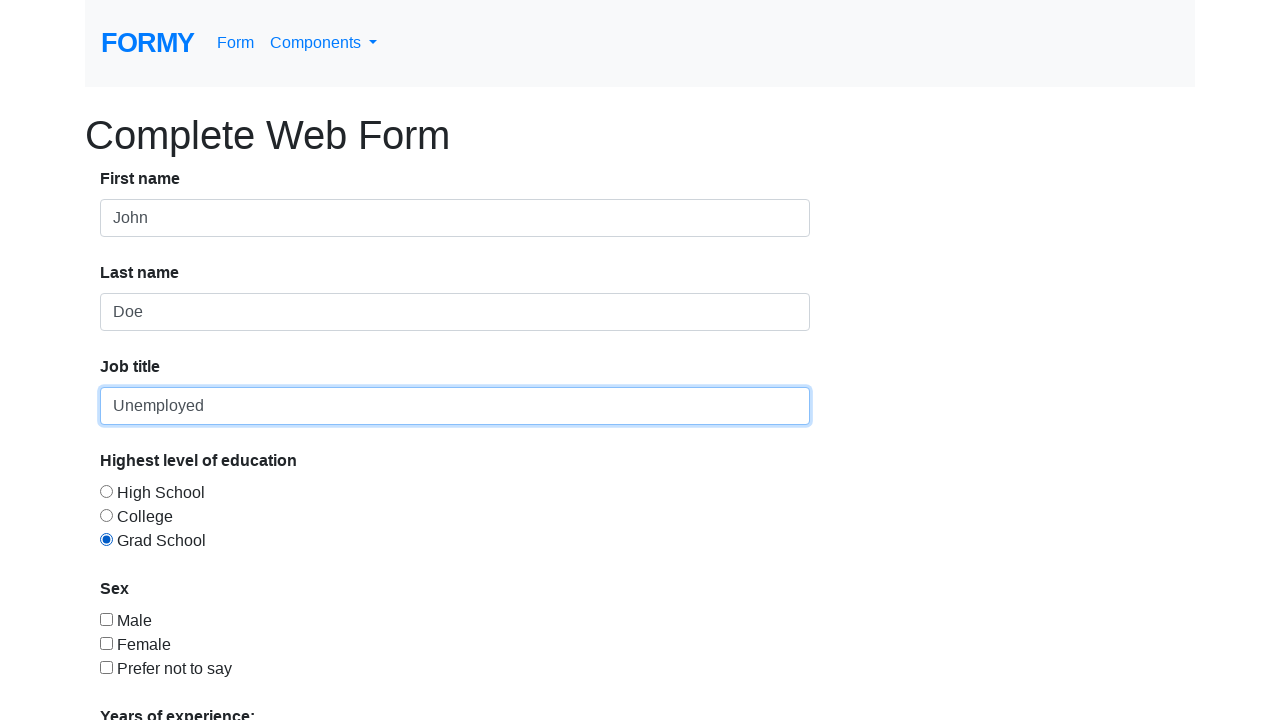

Selected checkbox option 3 at (106, 667) on #checkbox-3
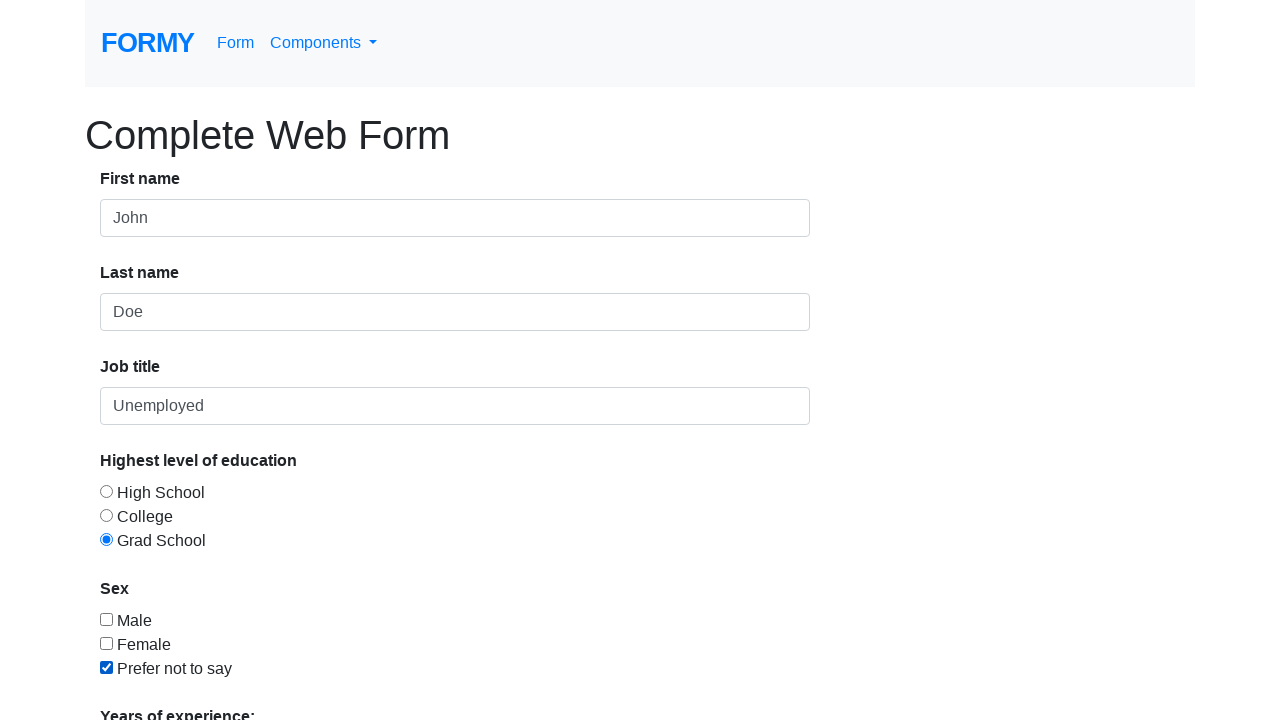

Selected option 1 from dropdown menu on #select-menu
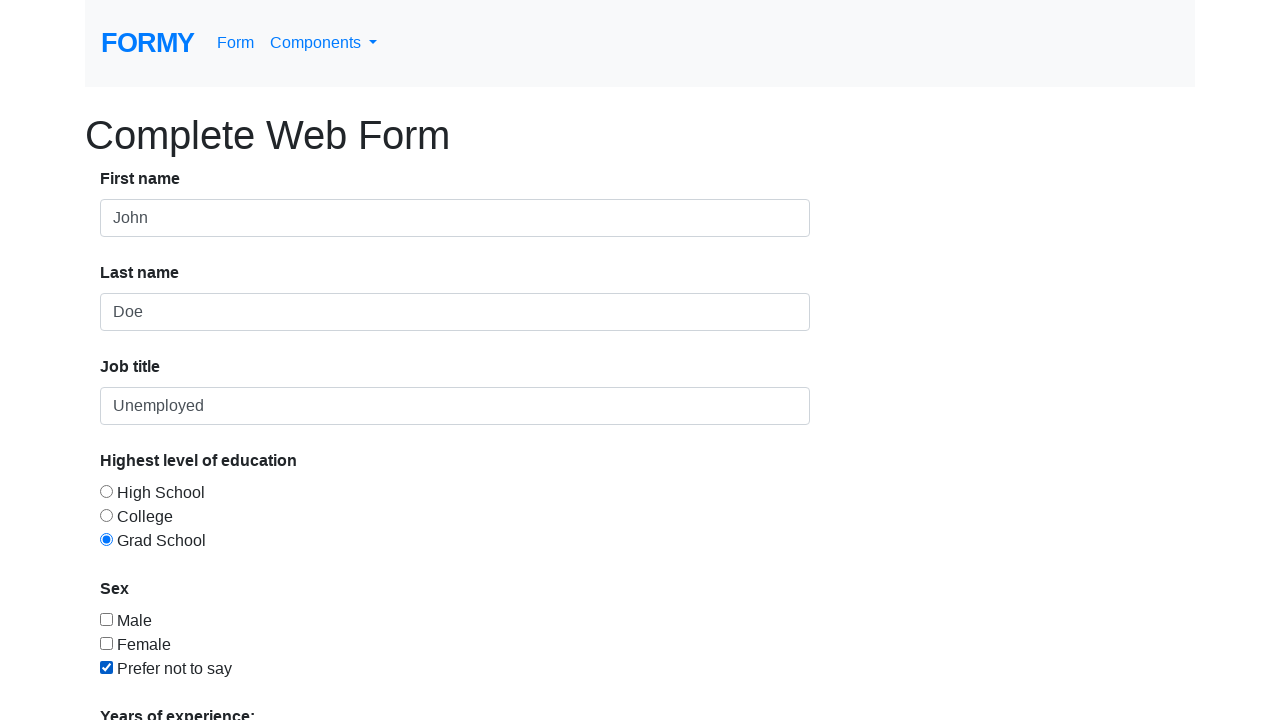

Clicked submit link to submit form at (148, 680) on a[href='/thanks']
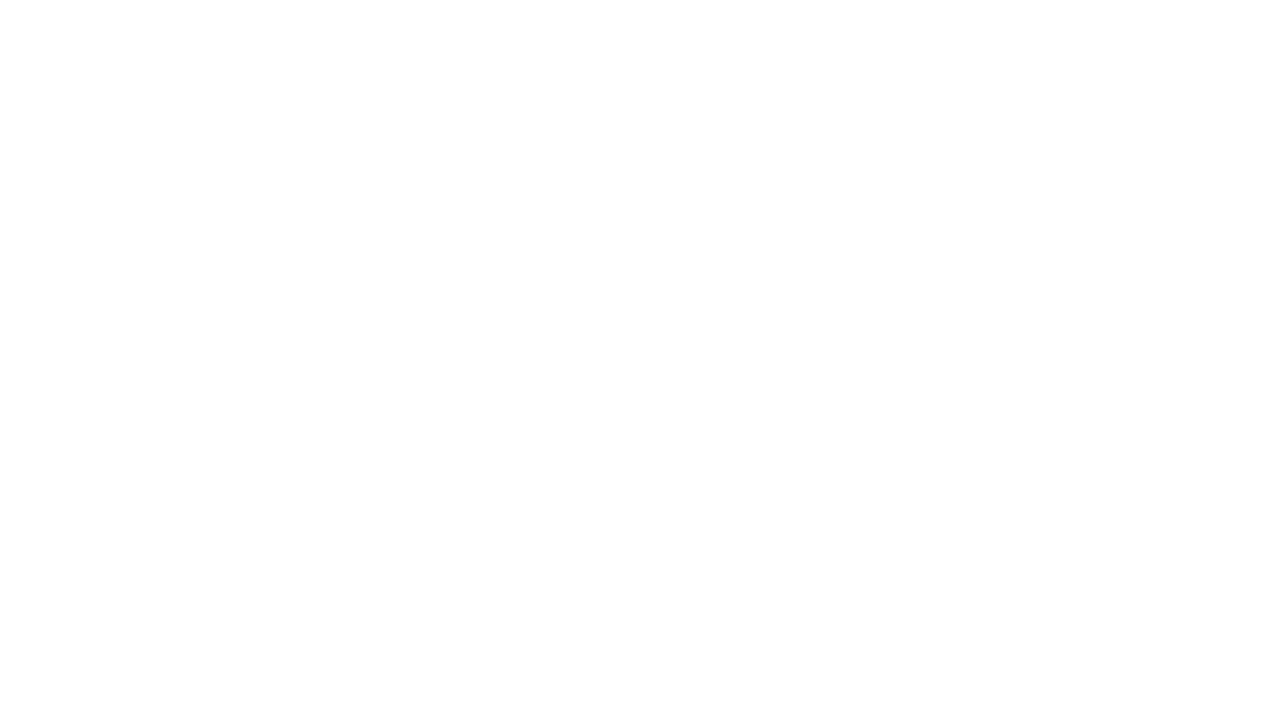

Form submission success message appeared
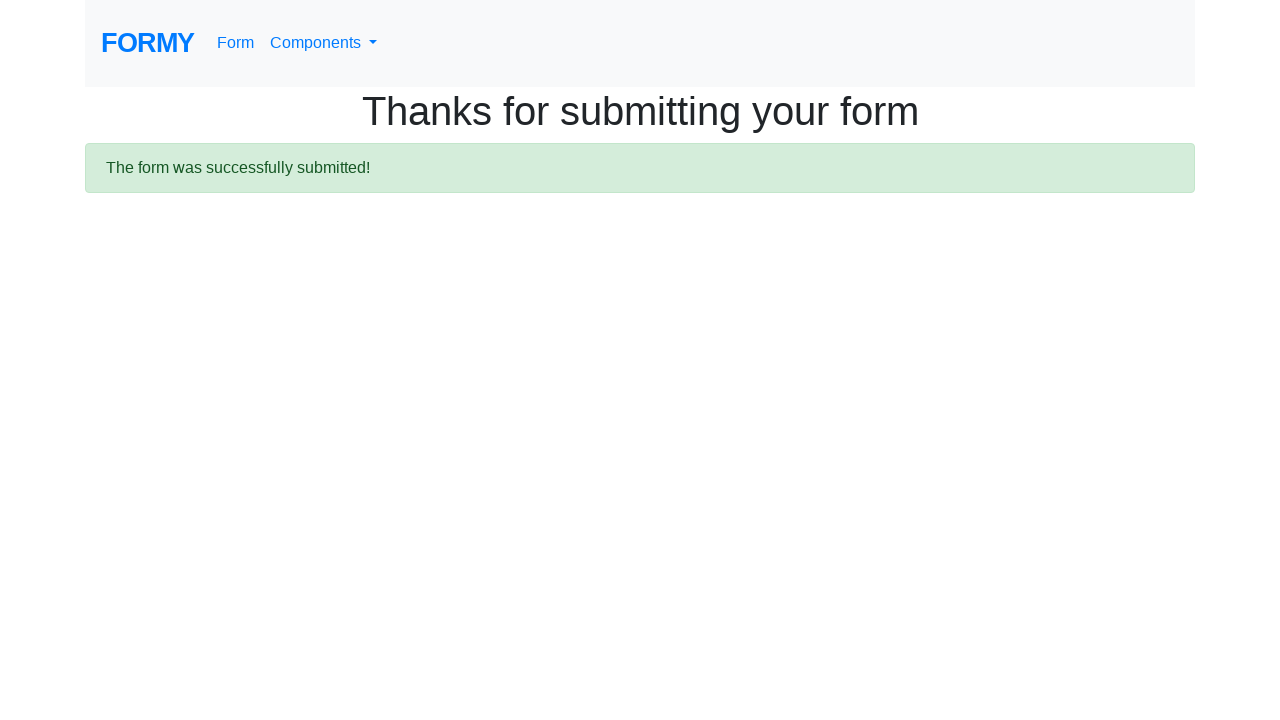

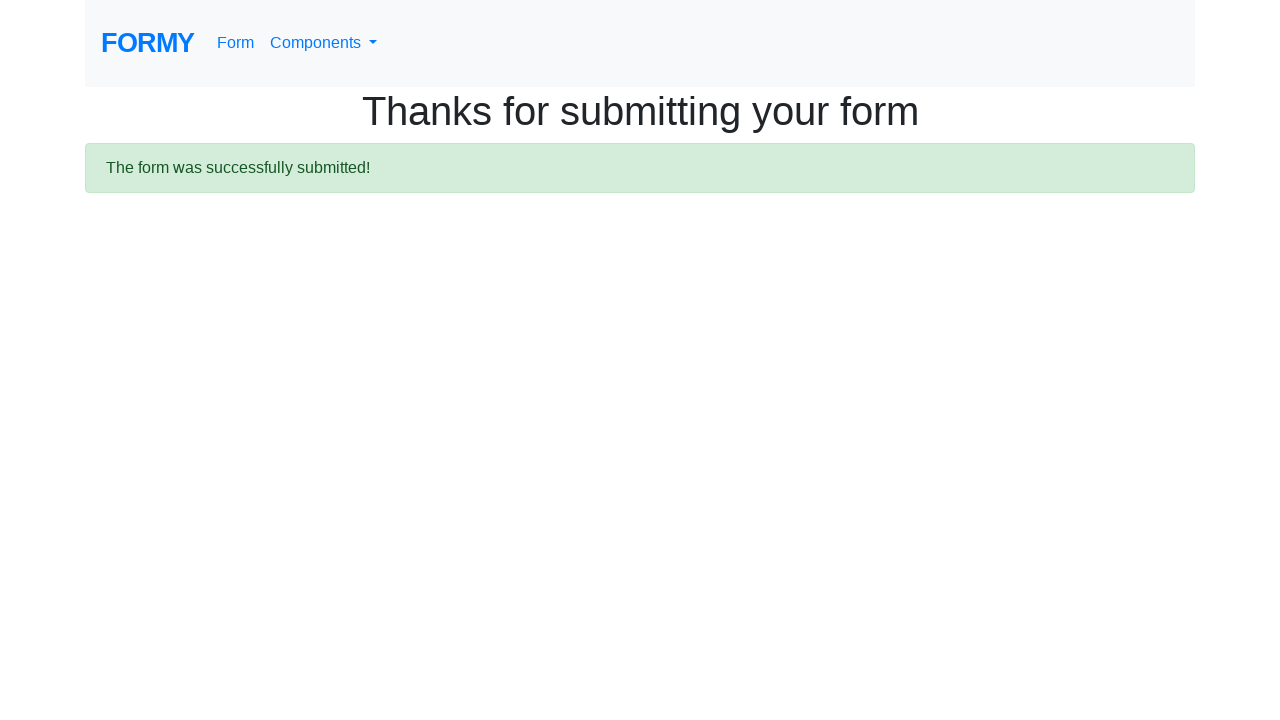